Tests various form interactions on a practice page including clicking radio buttons, typing in an autocomplete field, selecting dropdown options, scrolling, and navigating back and forward through browser history.

Starting URL: https://codenboxautomationlab.com/practice/

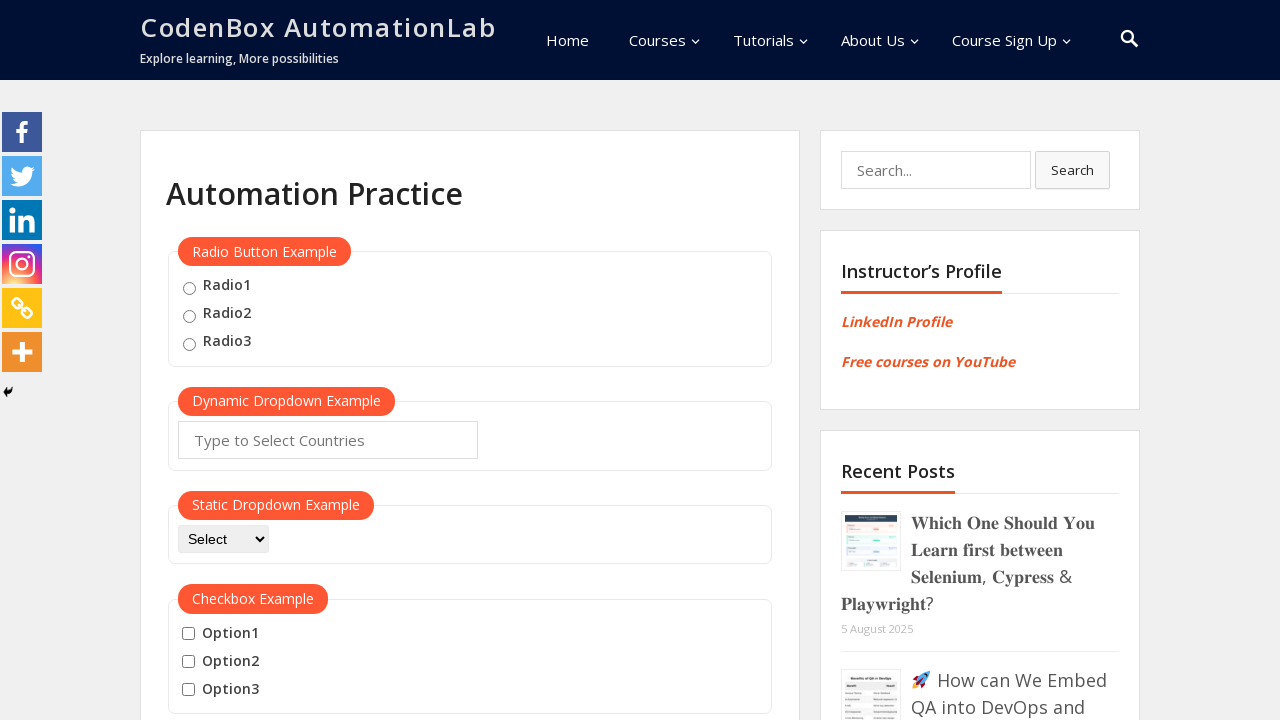

Clicked first radio button by name at (189, 288) on input[name='radioButton']
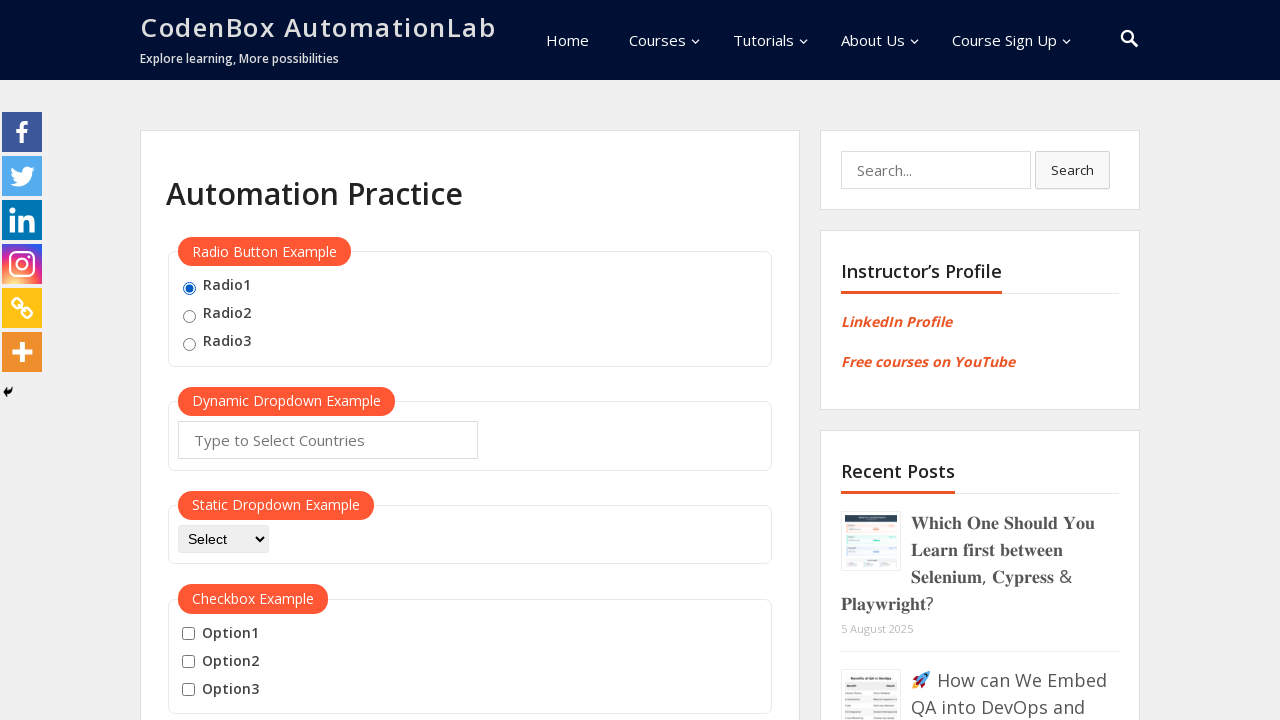

Clicked second radio button using parent/child relationship at (189, 316) on xpath=//div[@id='radio-btn-example']/fieldset/label[2]/input
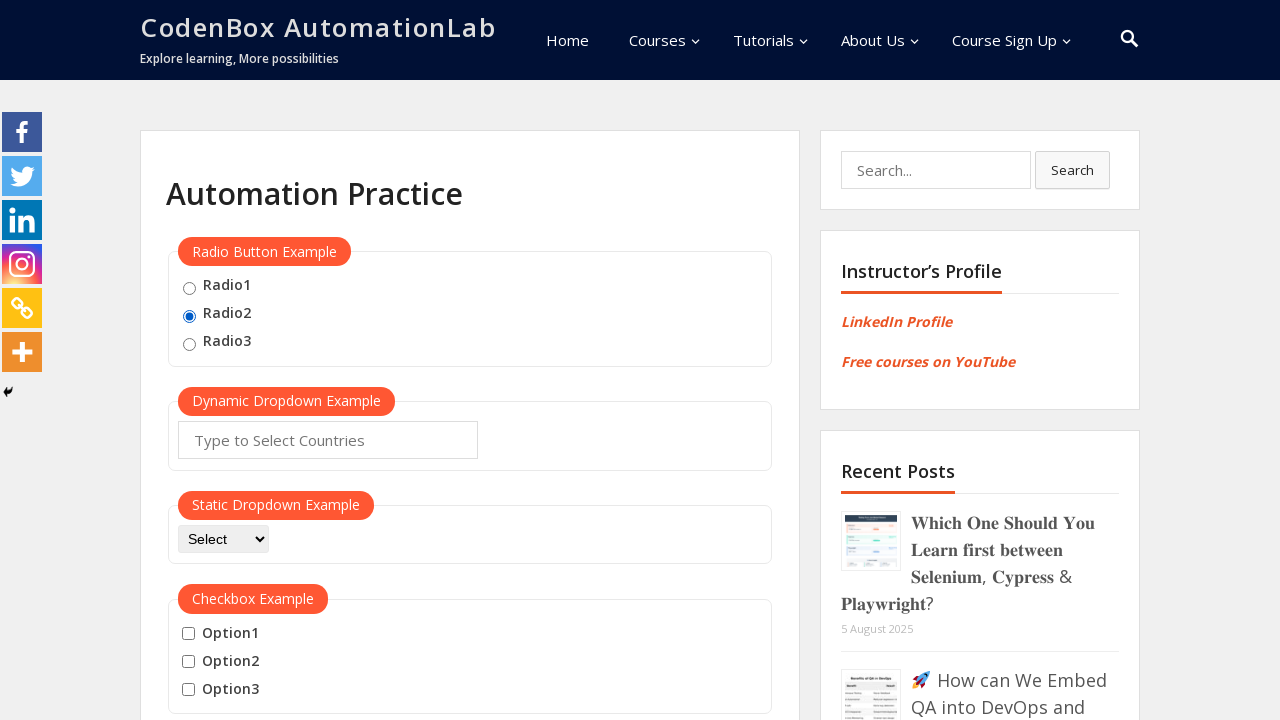

Typed 'in' in autocomplete field on #autocomplete
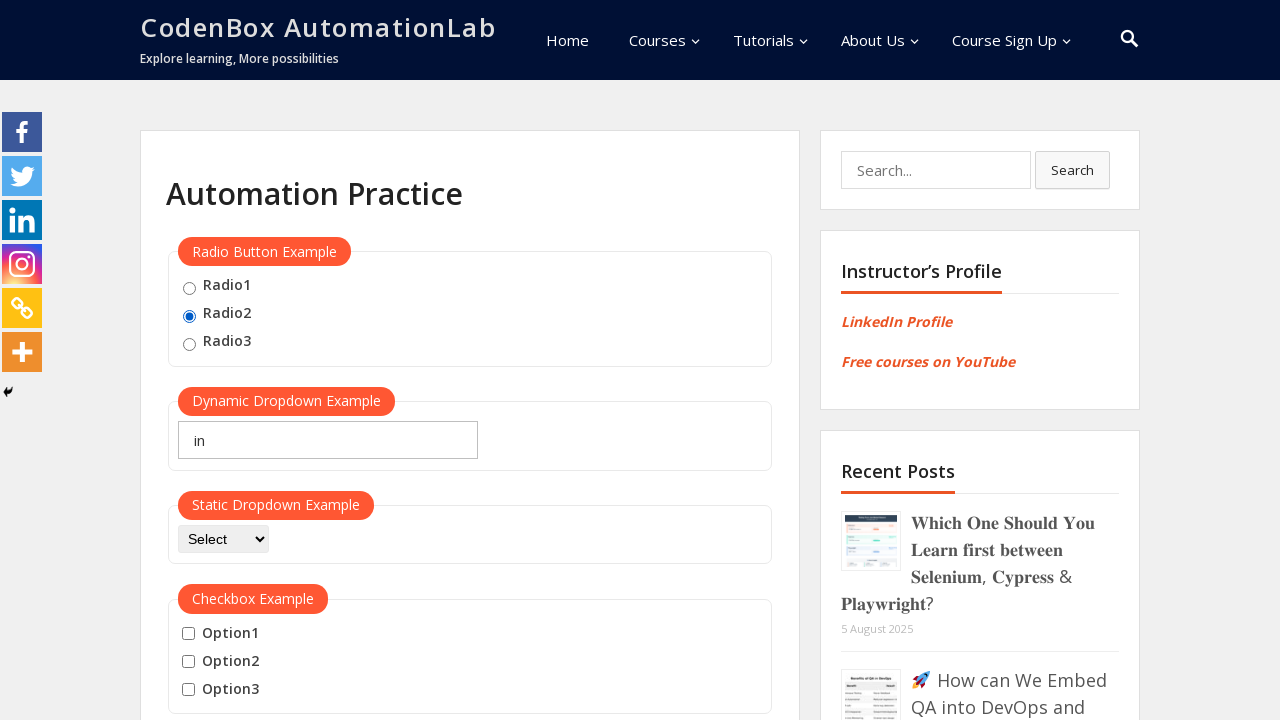

Selected dropdown option by value 'option2' on #dropdown-class-example
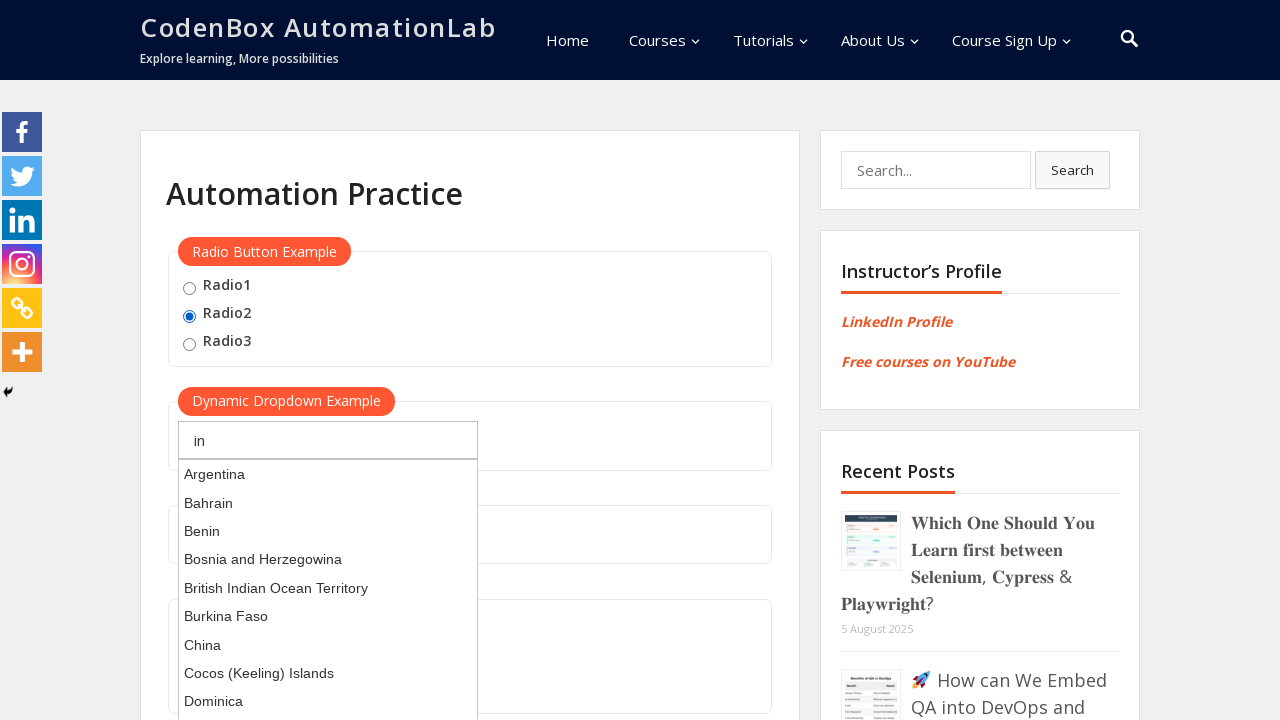

Selected dropdown option by visible text 'Selenium' on #dropdown-class-example
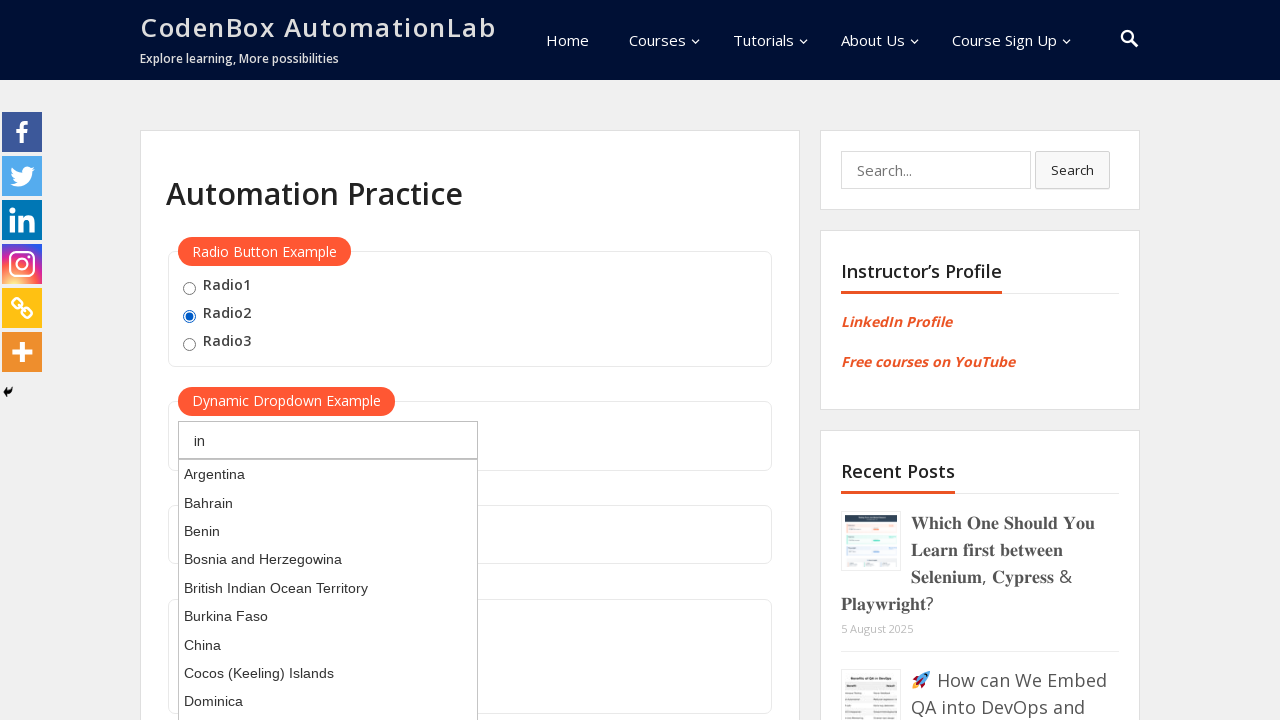

Selected dropdown option by index 3 on #dropdown-class-example
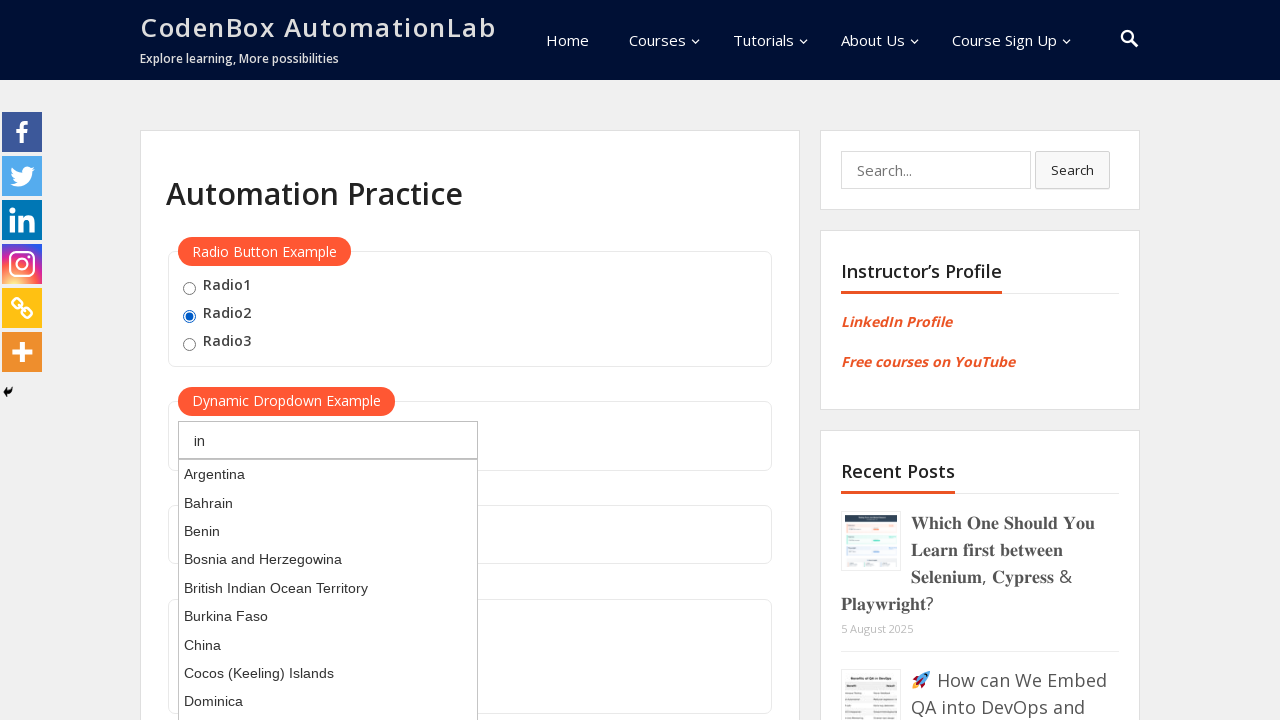

Scrolled down to position 500
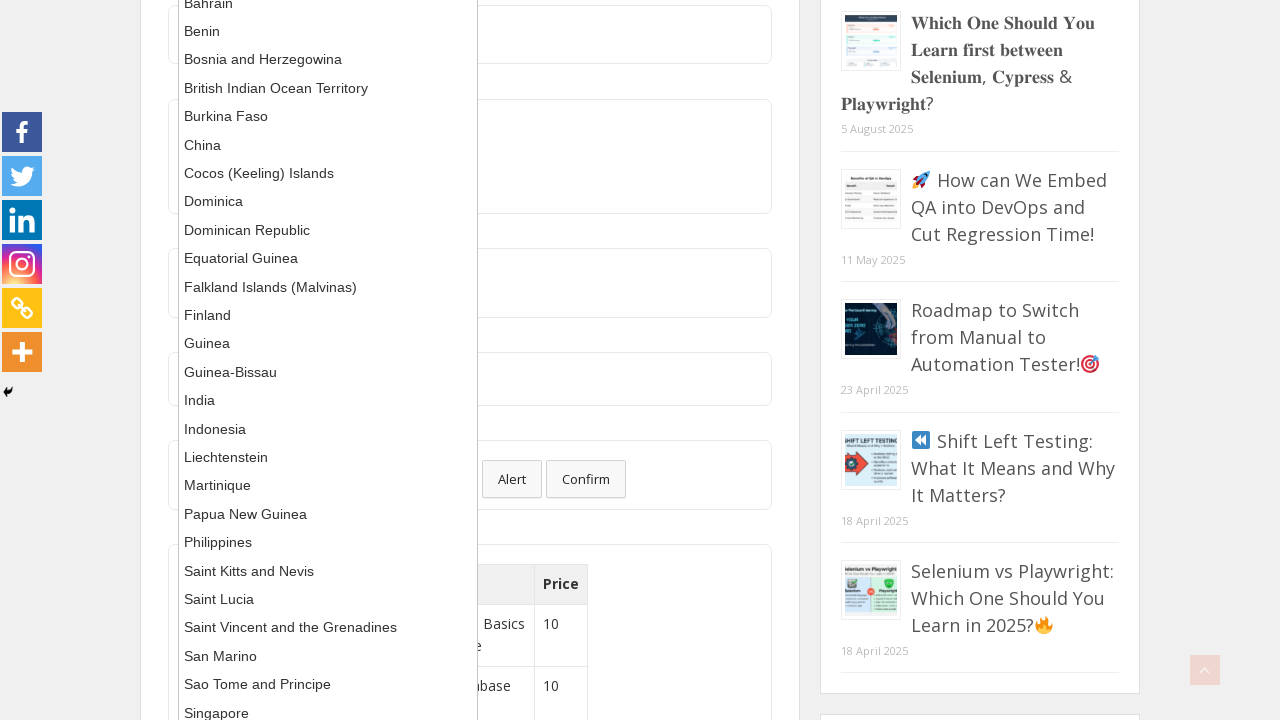

Clicked link in meta section at (160, 410) on xpath=//div[@id='meta-4']/ul/li[1]/a
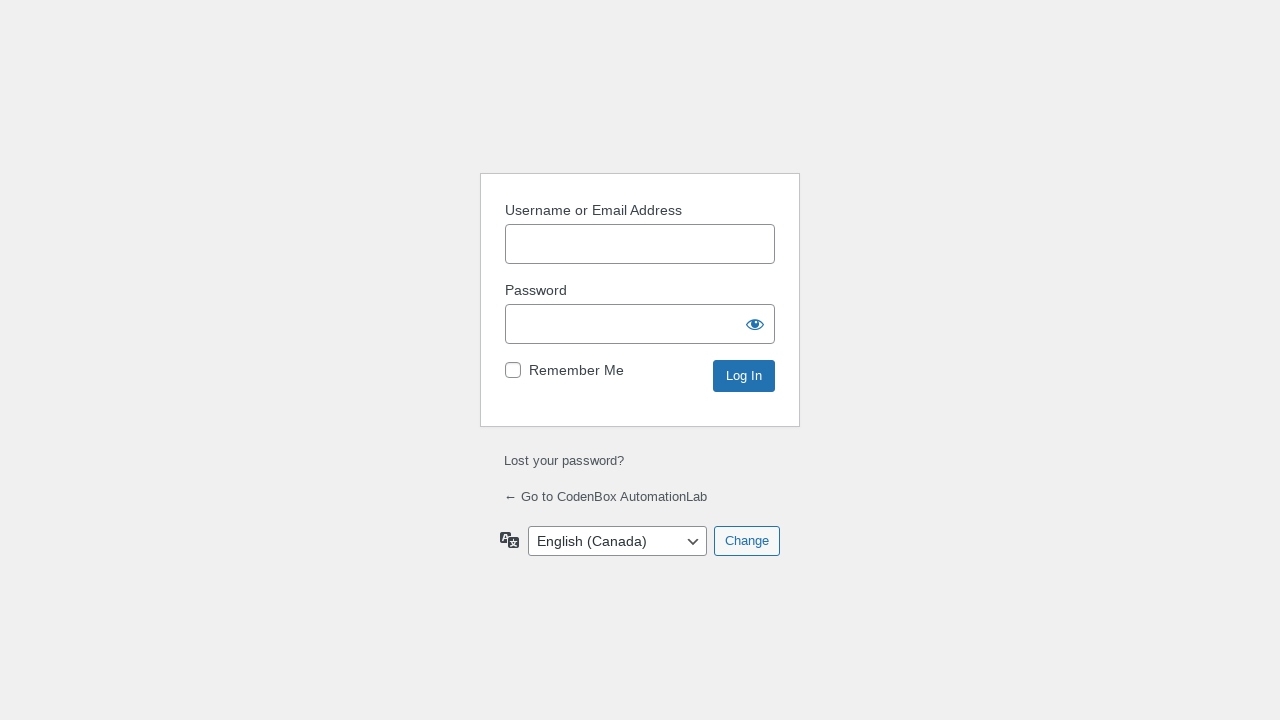

Navigated back in browser history
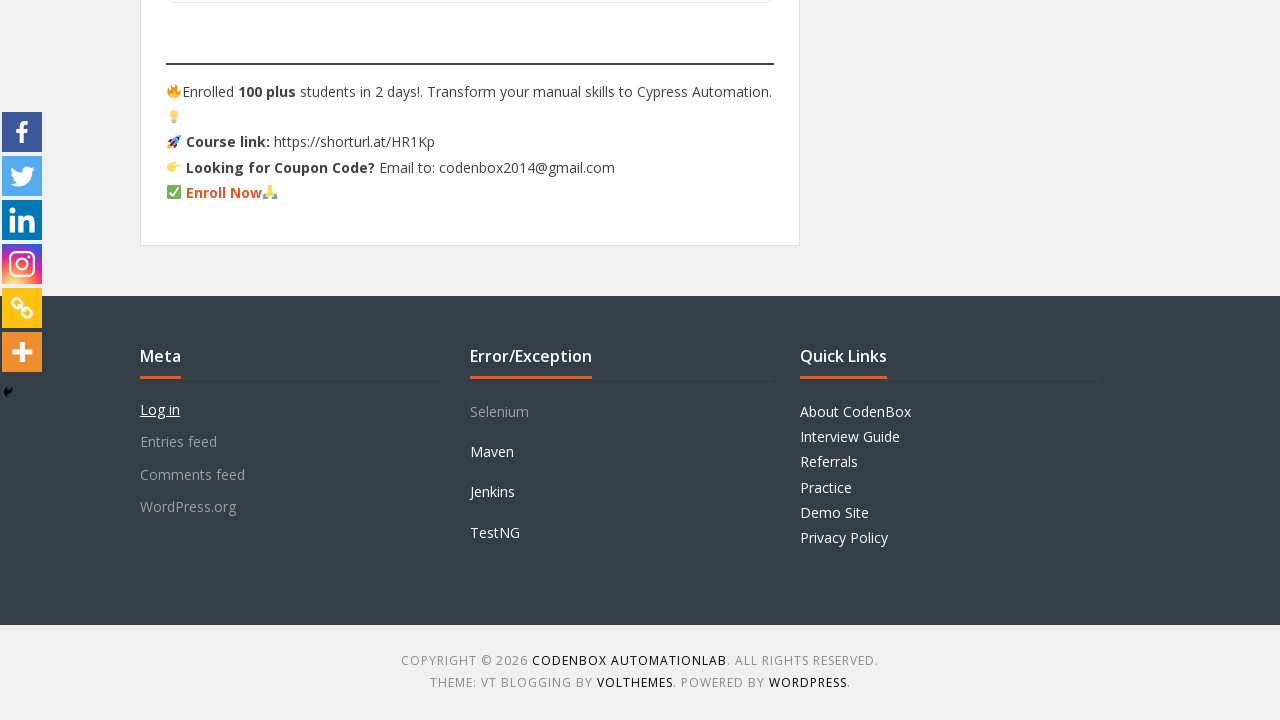

Scrolled back up to top of page
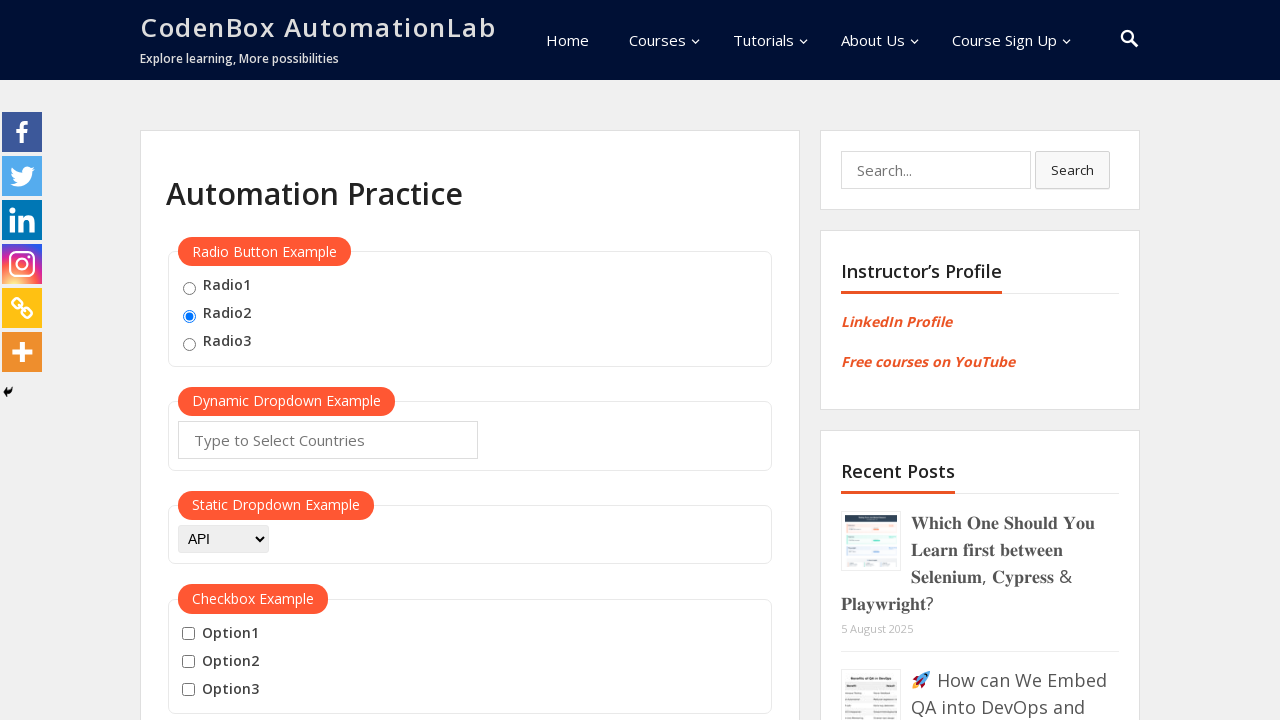

Navigated forward in browser history
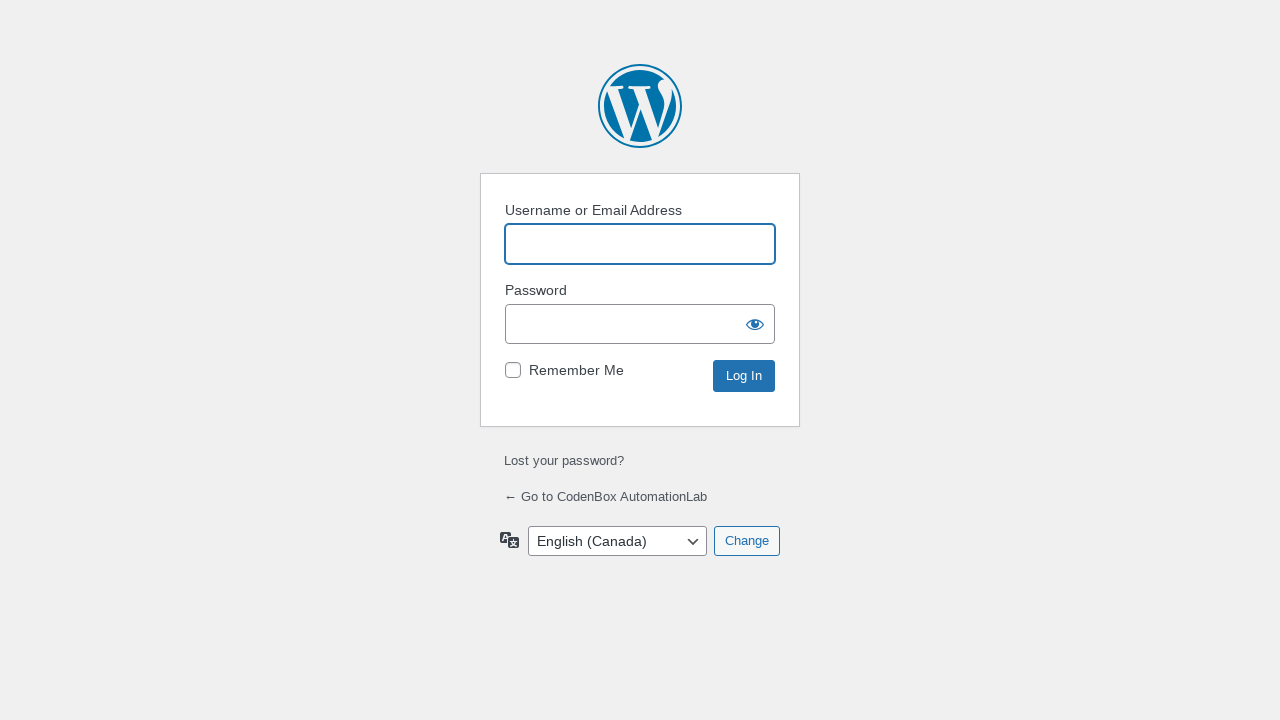

Retrieved page title: 'Log In ‹ CodenBox AutomationLab — WordPress'
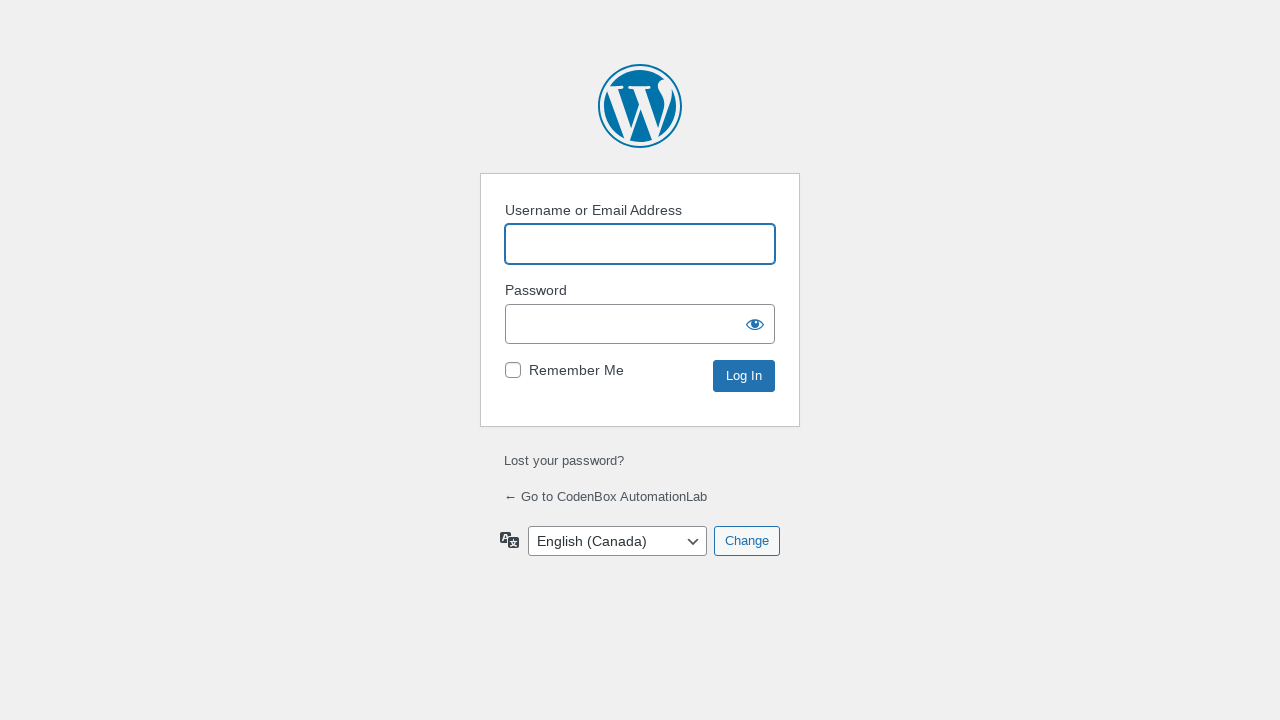

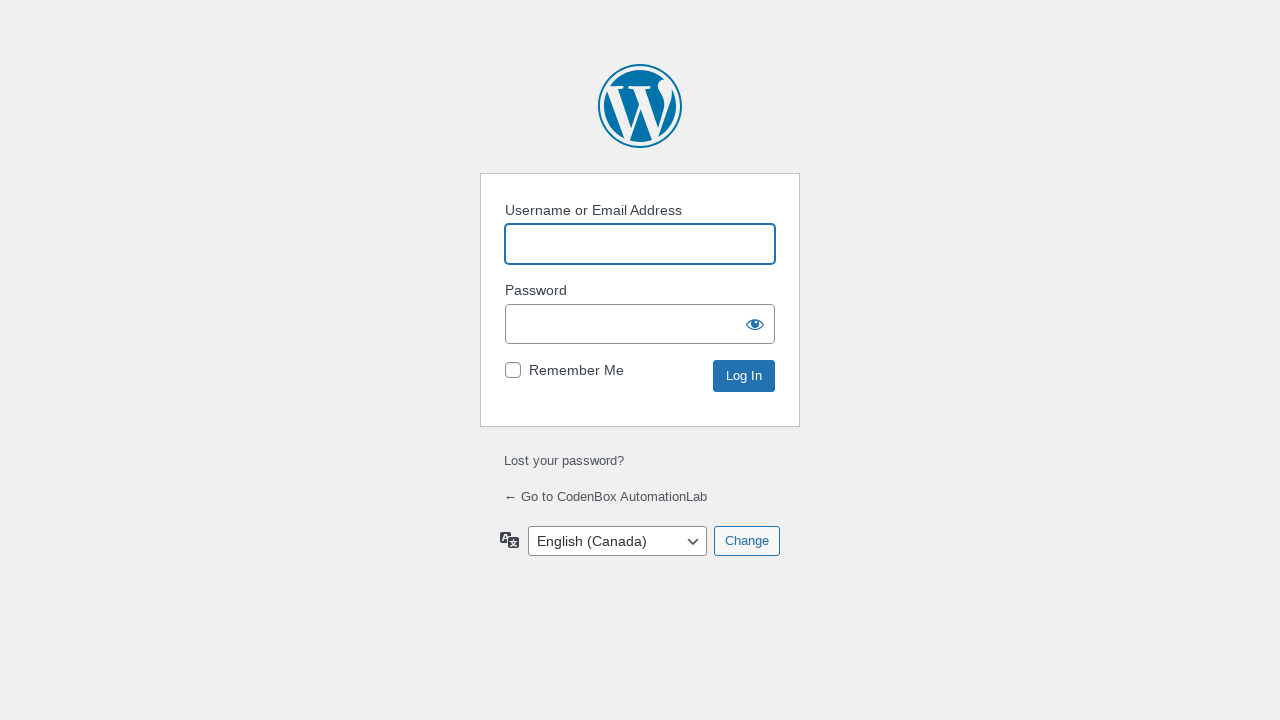